Tests navigation on naveenautomationlabs.com by closing a popup dialog and then clicking on the Contact menu item to navigate to the contact page

Starting URL: https://naveenautomationlabs.com/

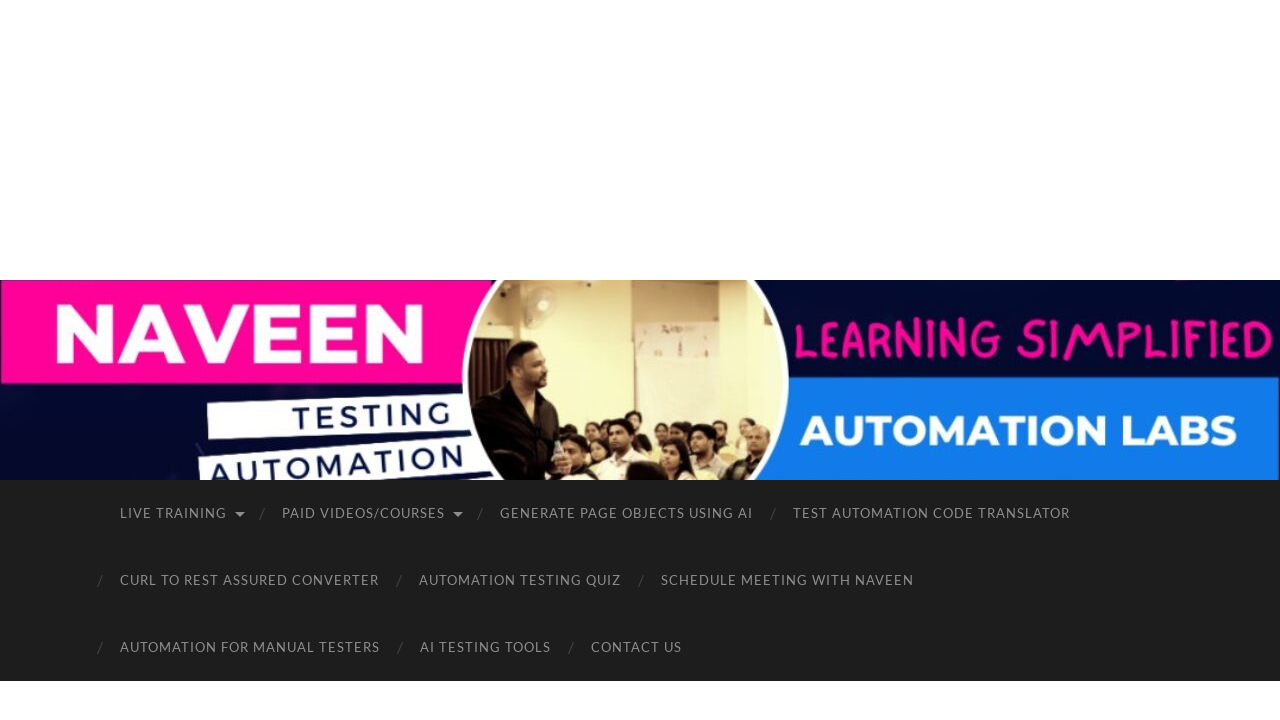

Waited for page to fully load (networkidle state)
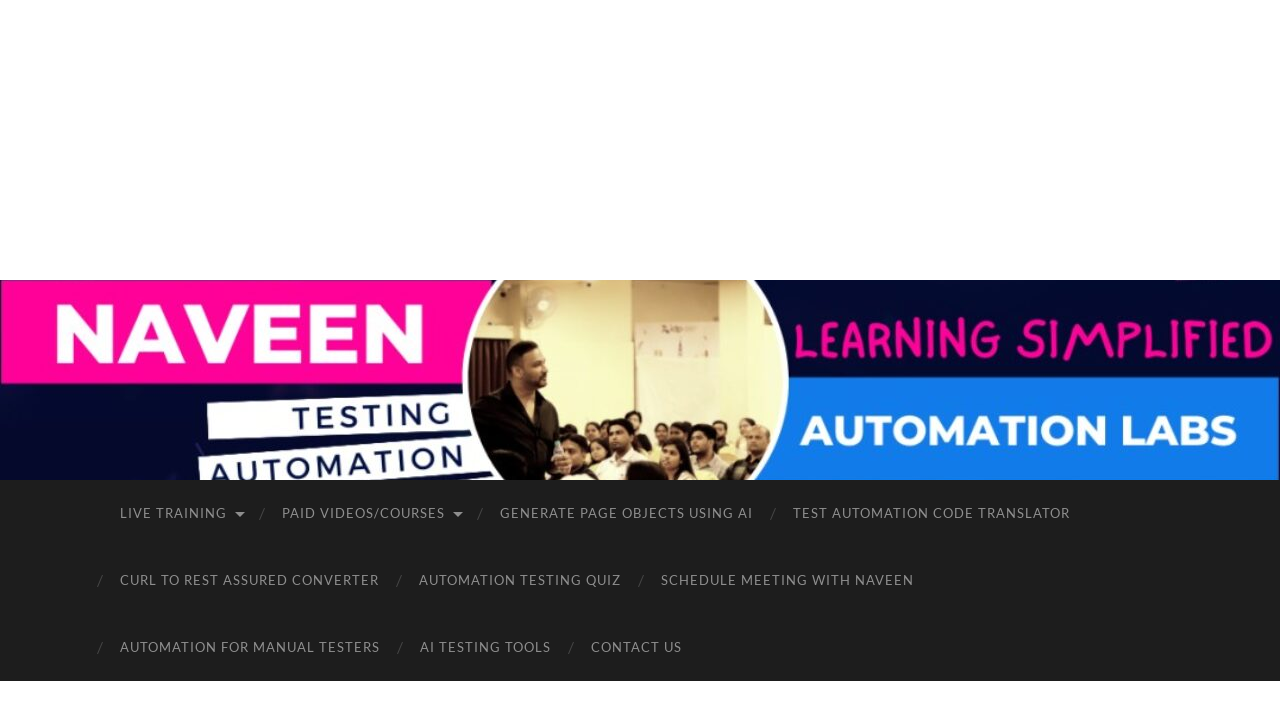

Located popup close button
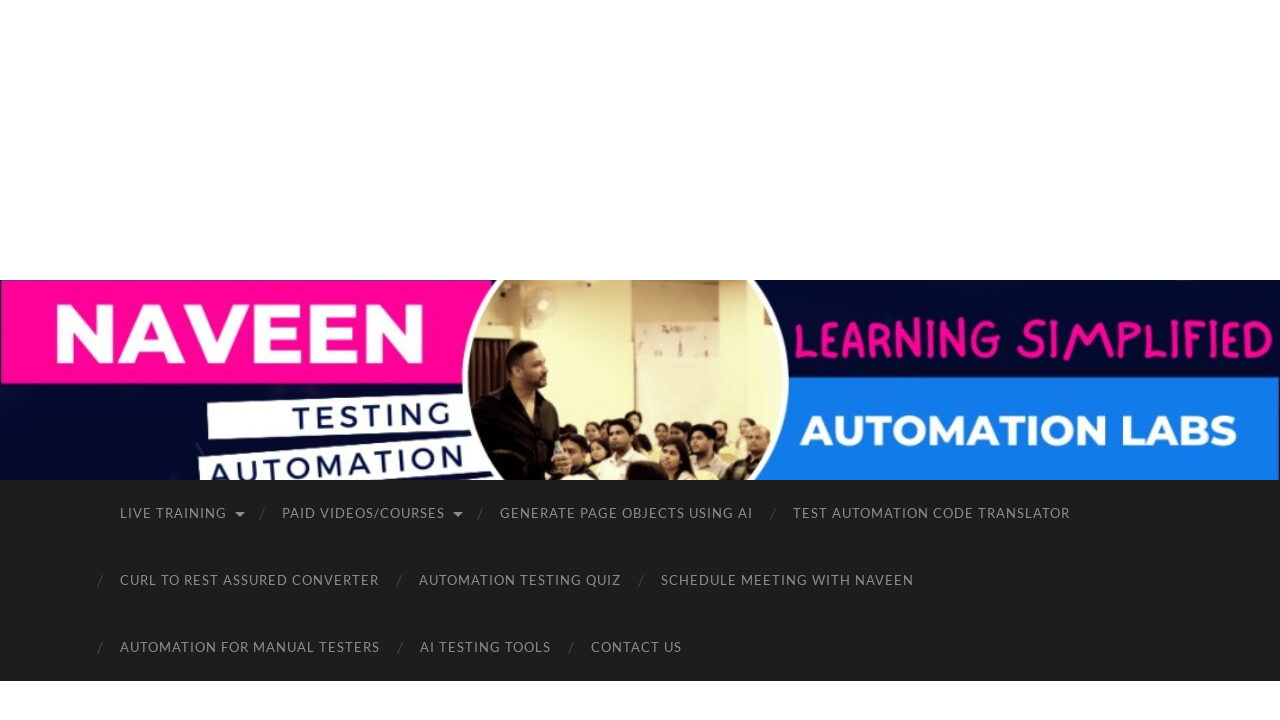

Located Contact menu item
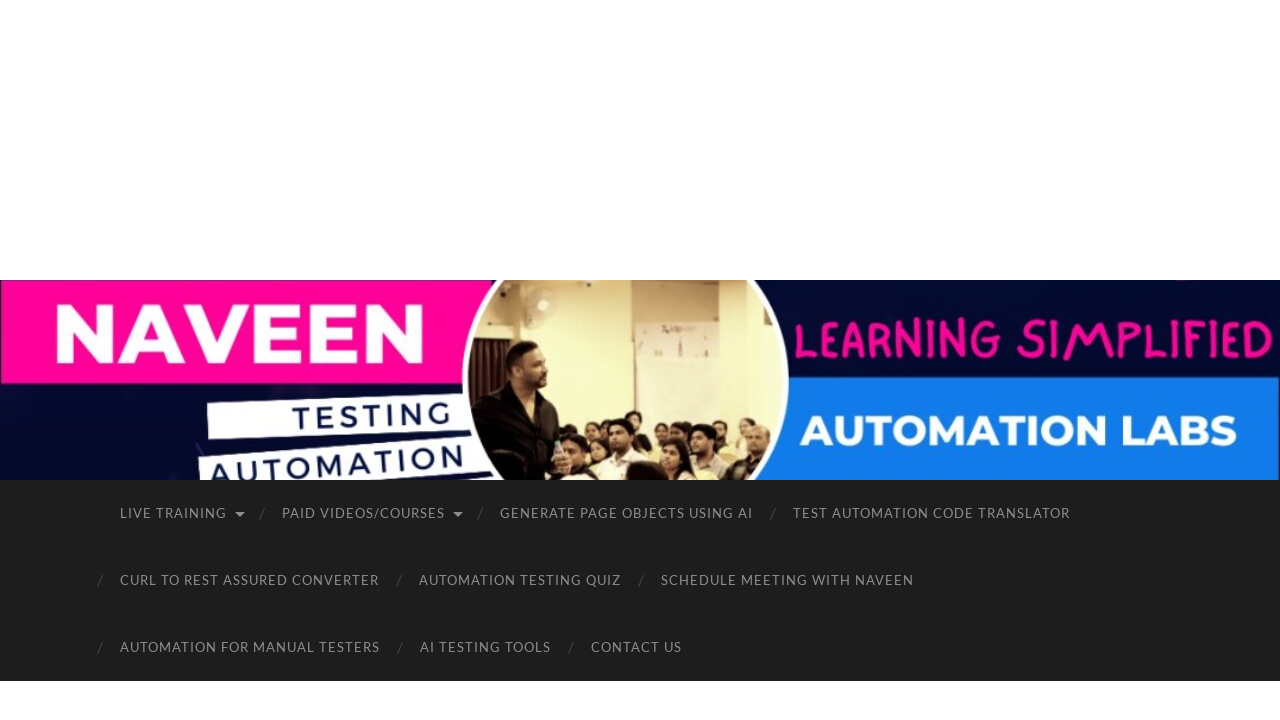

Waited for Contact menu item to become visible
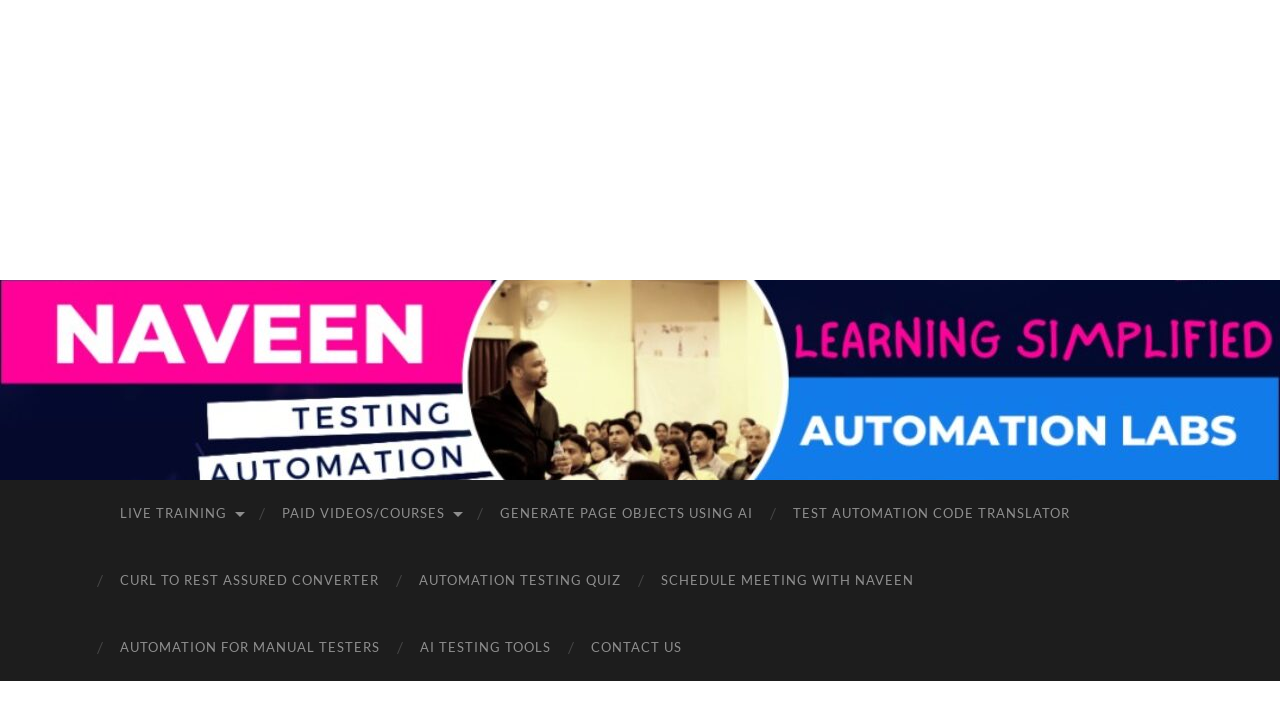

Clicked on Contact menu item to navigate to contact page at (636, 648) on xpath=//li[@id='menu-item-387']/a
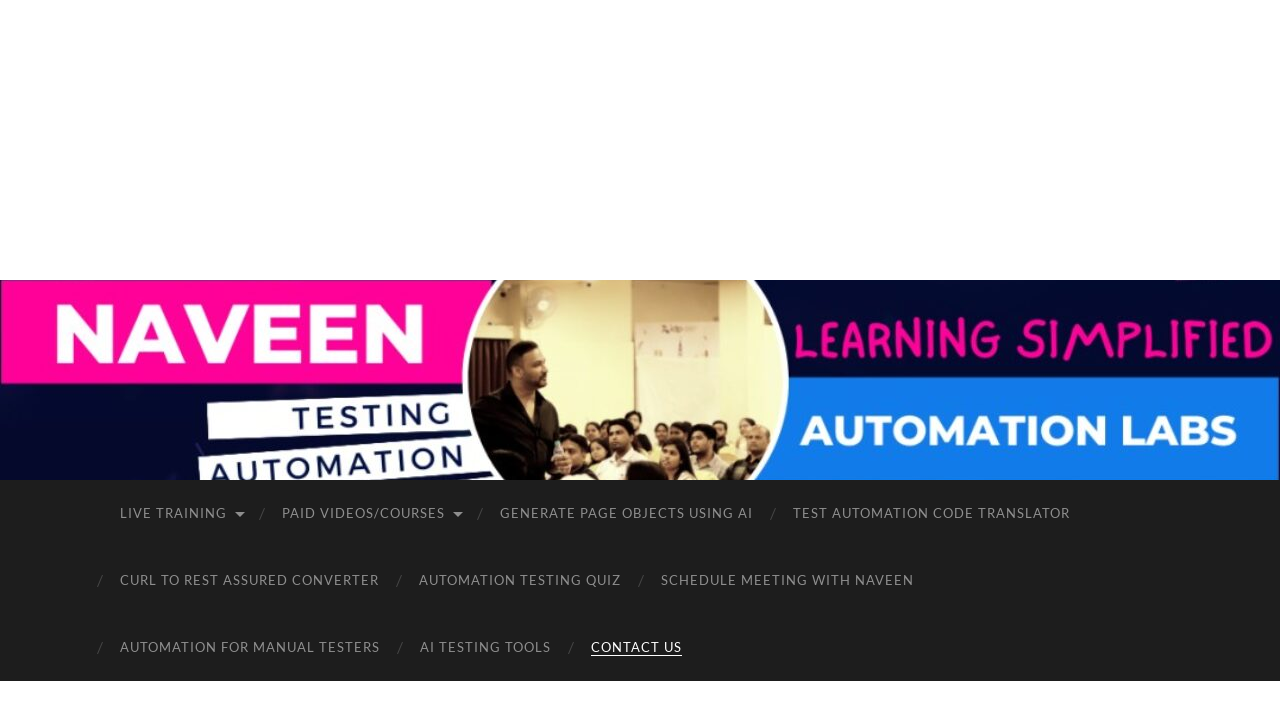

Successfully navigated to contact page
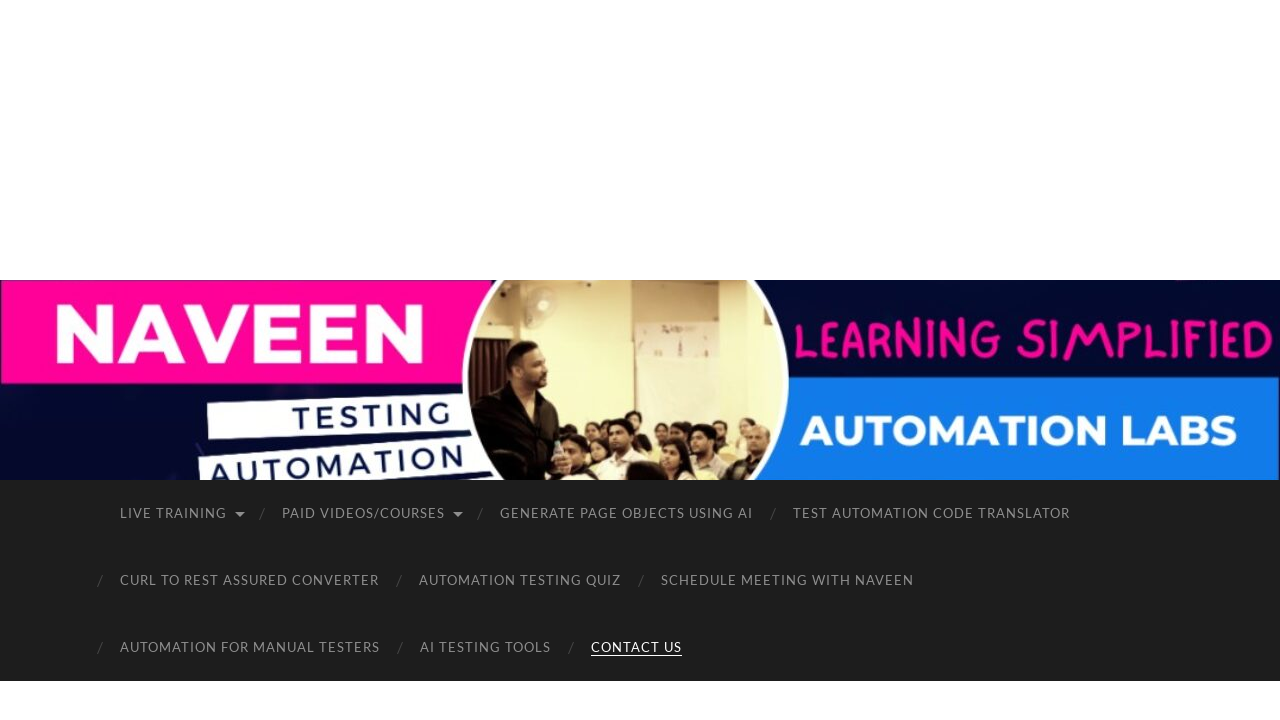

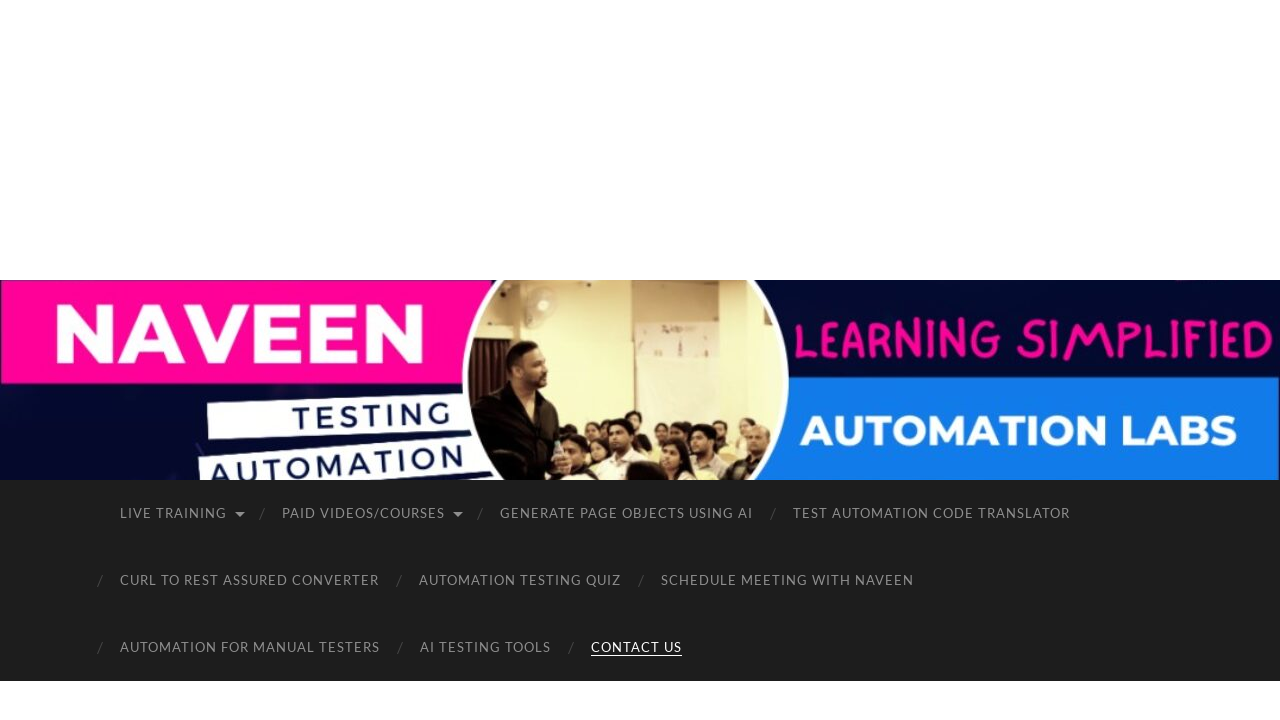